Navigates to Marriott's main website and a specific hotel page, scrolling through each page

Starting URL: https://www.marriott.com

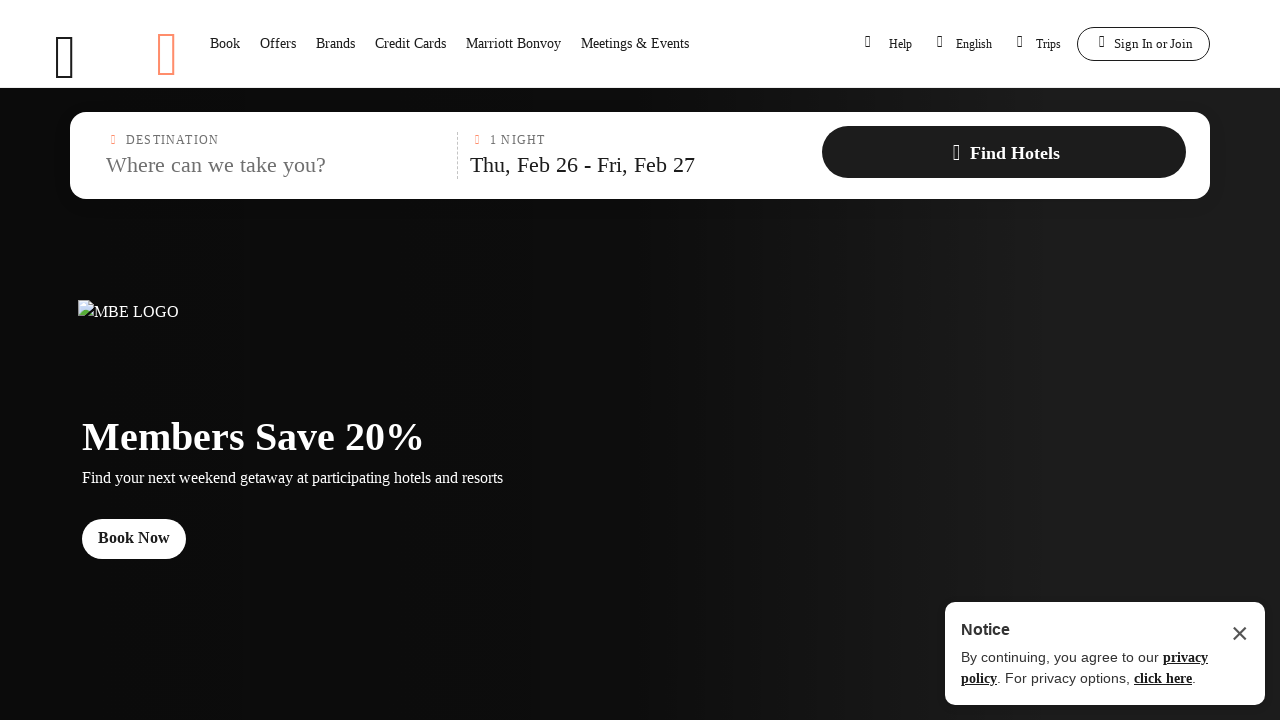

Scrolled to bottom of Marriott homepage
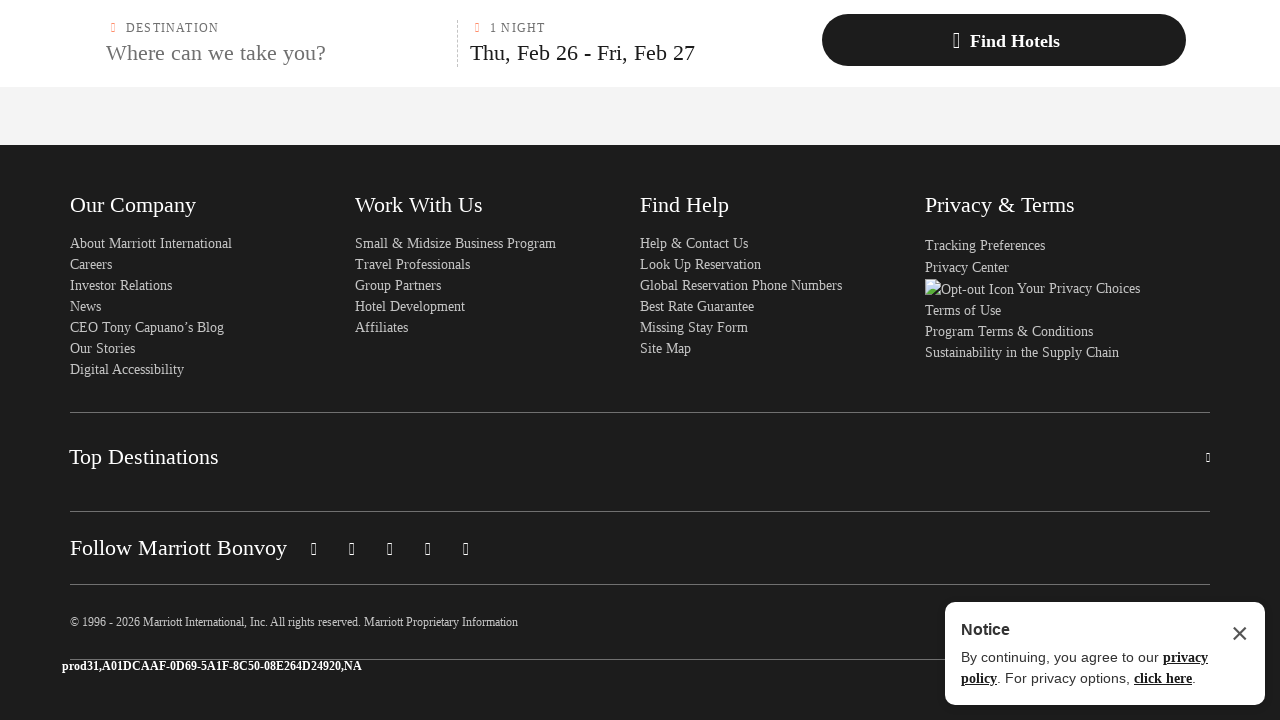

Navigated to NYC Marriott Marquis hotel page
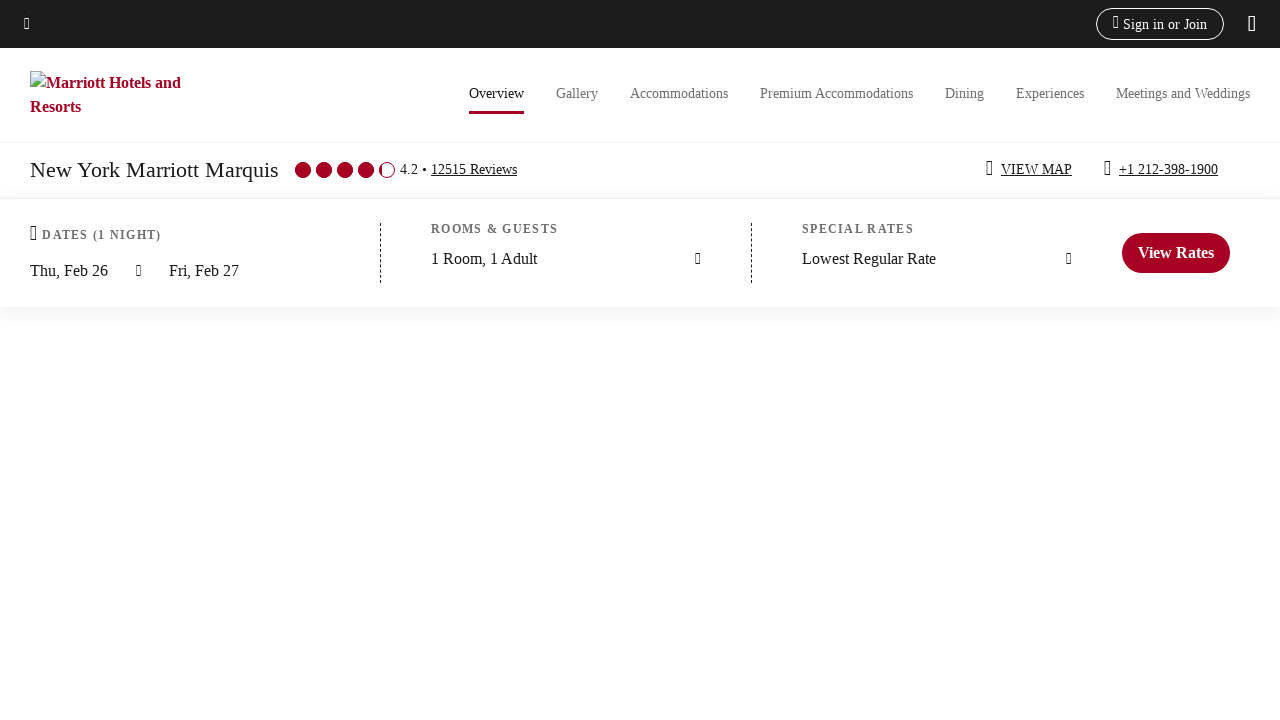

Scrolled to bottom of hotel page
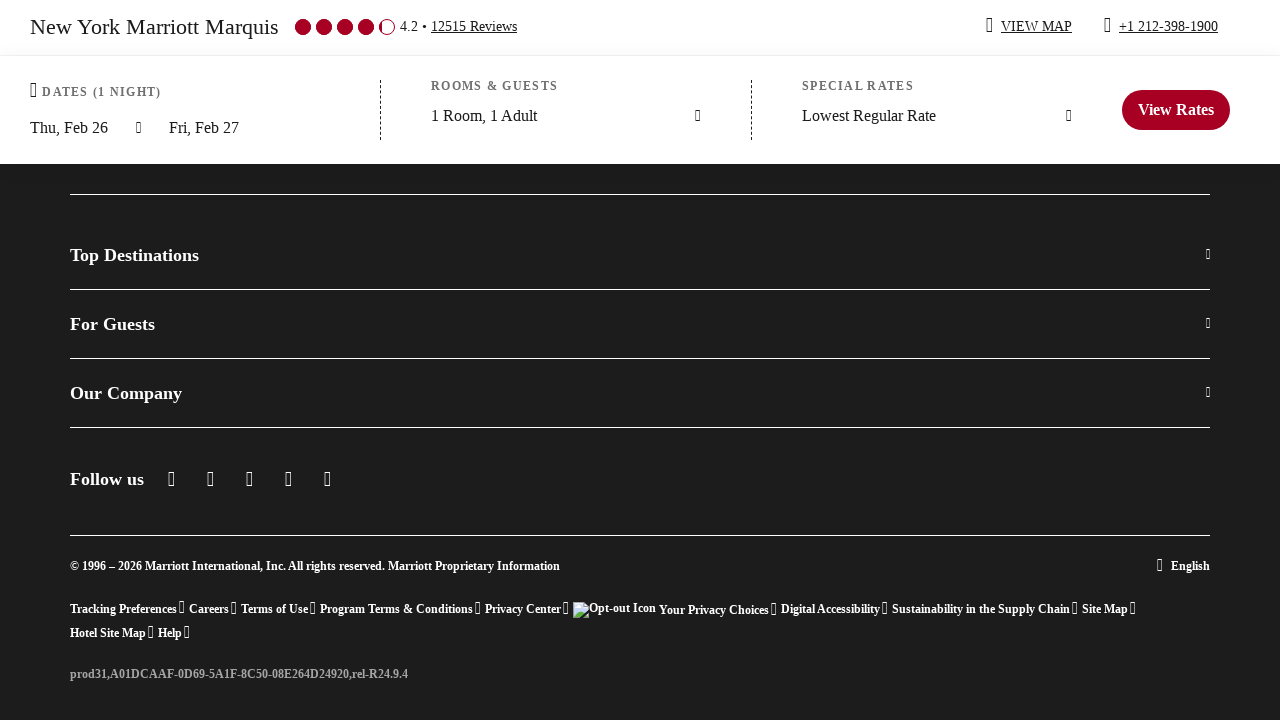

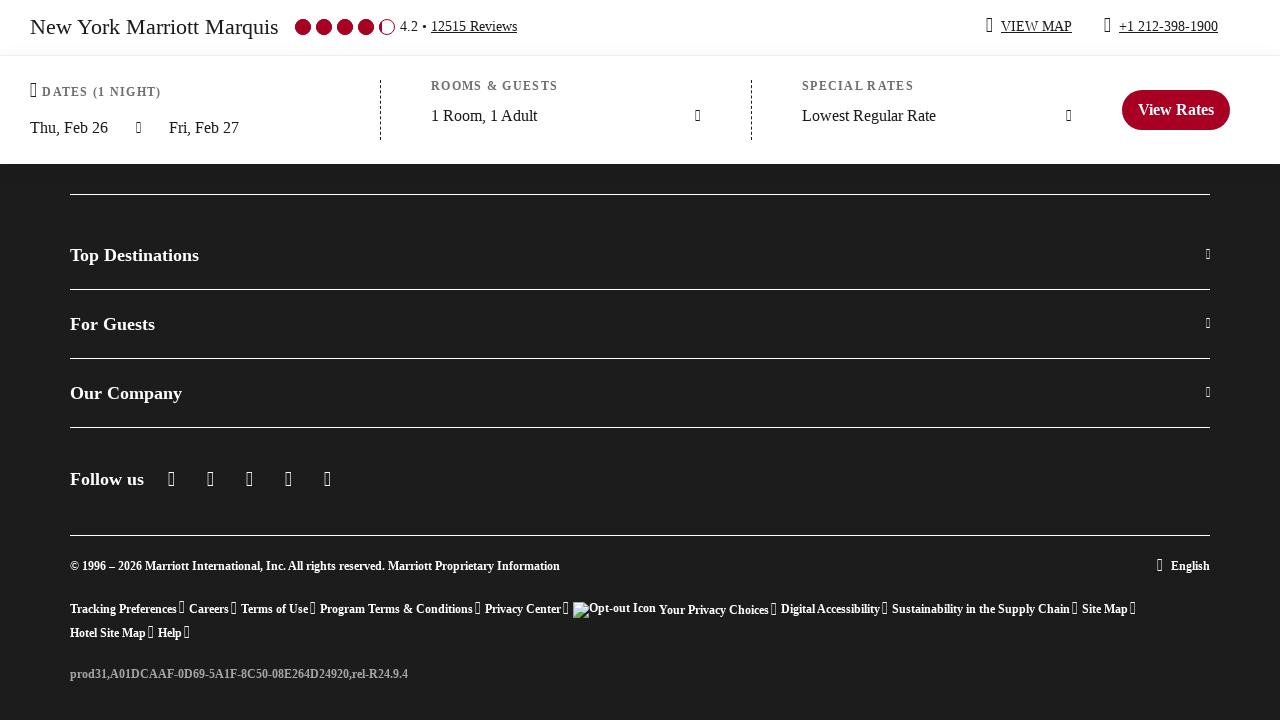